Tests that the Services nav bar link navigates to the correct services page

Starting URL: https://www.givensfireandforestry.com/

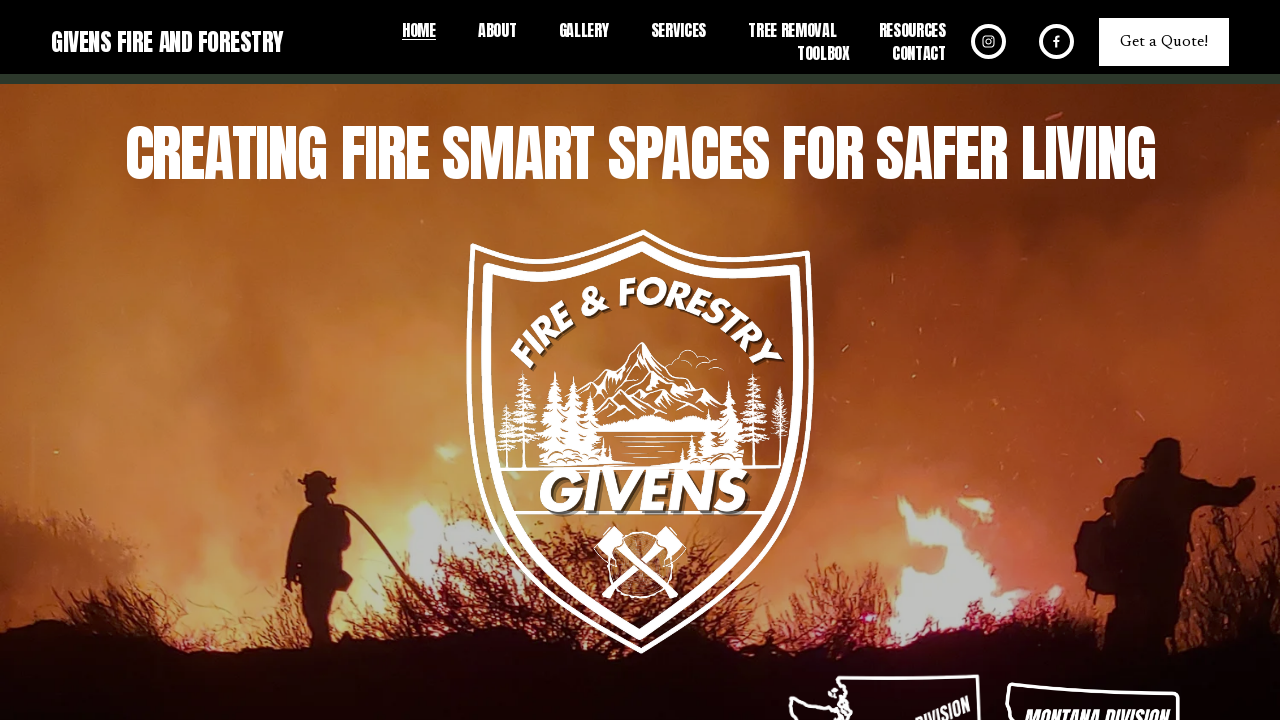

Clicked the Services link in the navigation bar at (678, 31) on internal:role=link[name="Services"i]
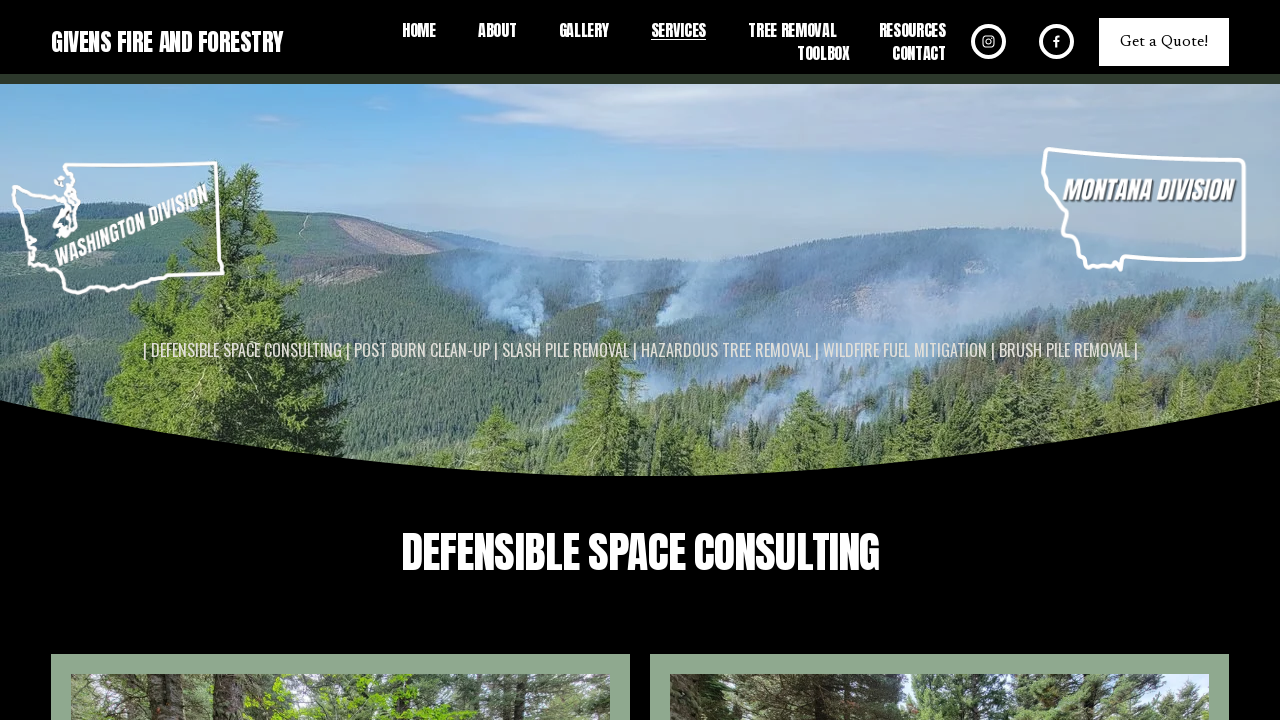

Verified navigation to services page at https://www.givensfireandforestry.com/services
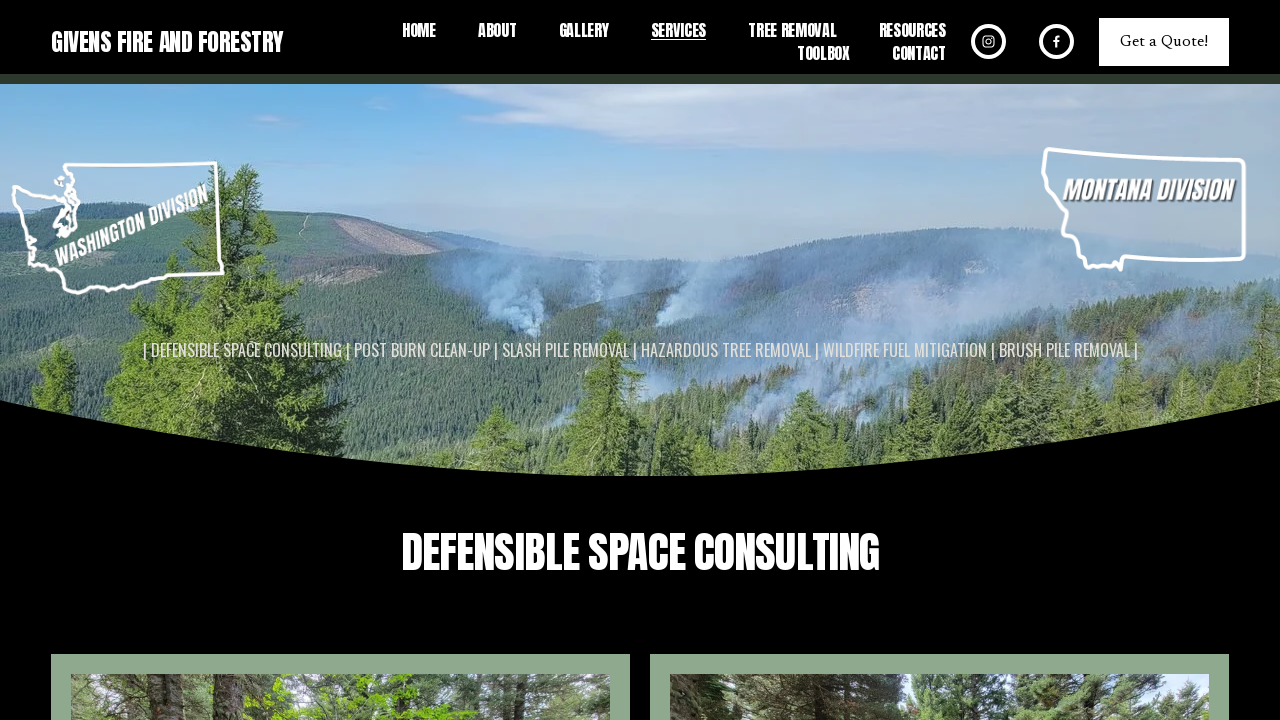

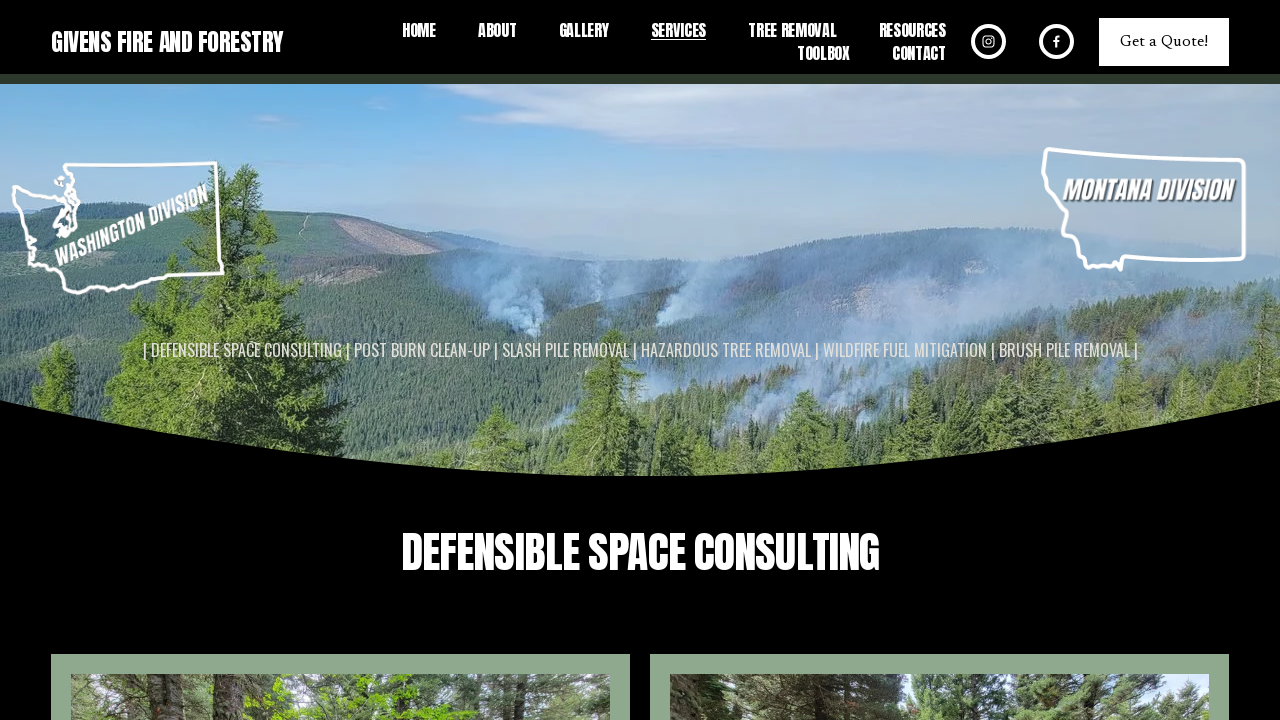